Tests the H&M brand filter by clicking on the H&M brand button and verifying the brand products page appears

Starting URL: https://automationexercise.com

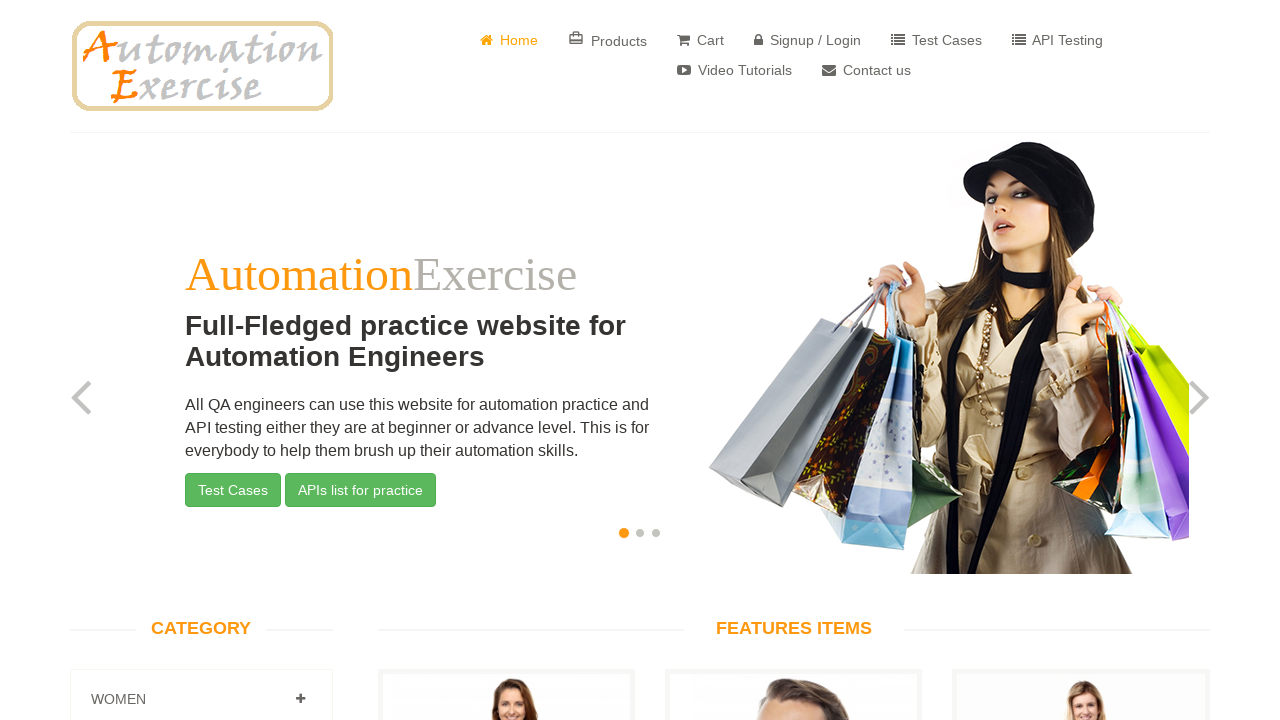

Located H&M brand button element
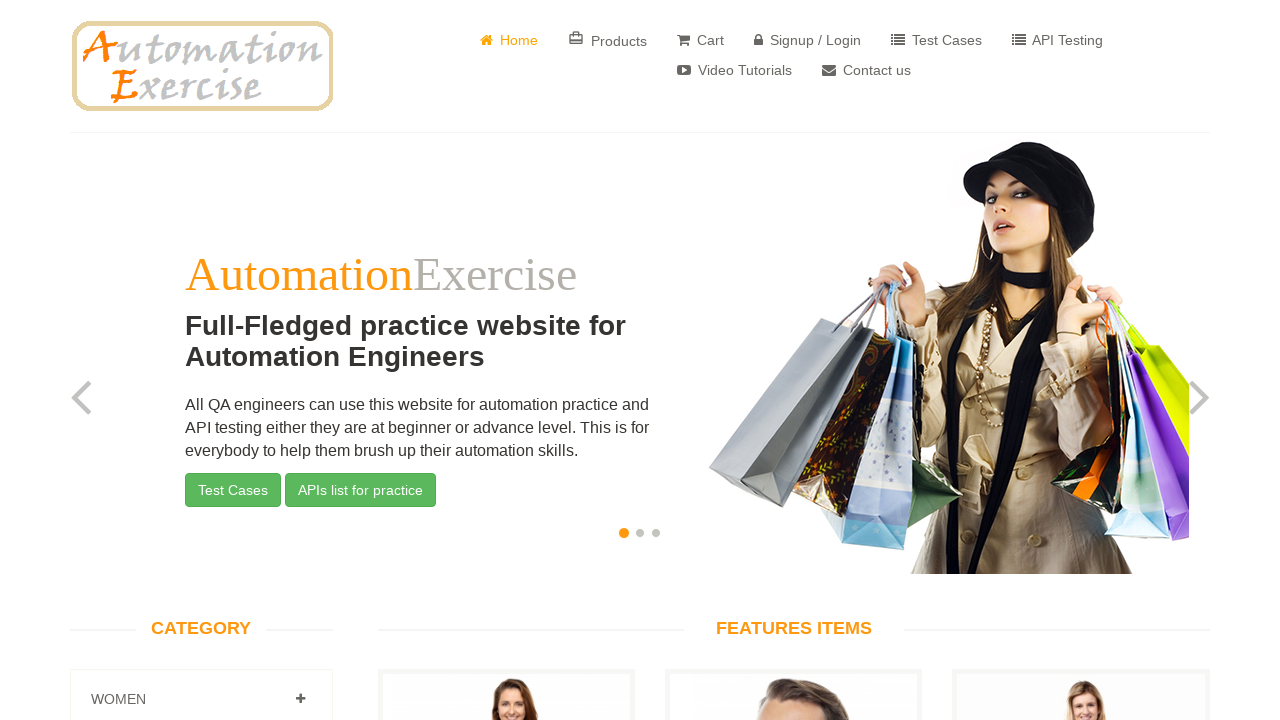

Scrolled to H&M brand button
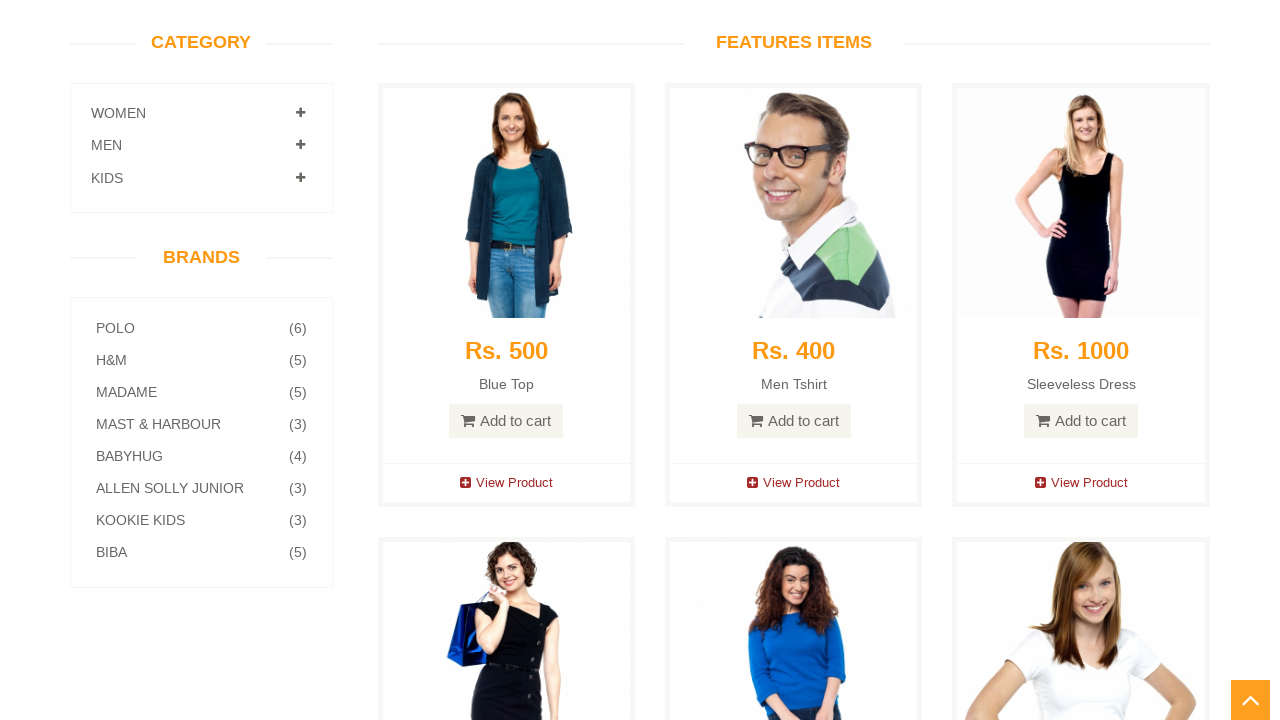

Clicked H&M brand button at (201, 360) on xpath=//a[@href='/brand_products/H&M'][contains(.,'(5)H&M')]
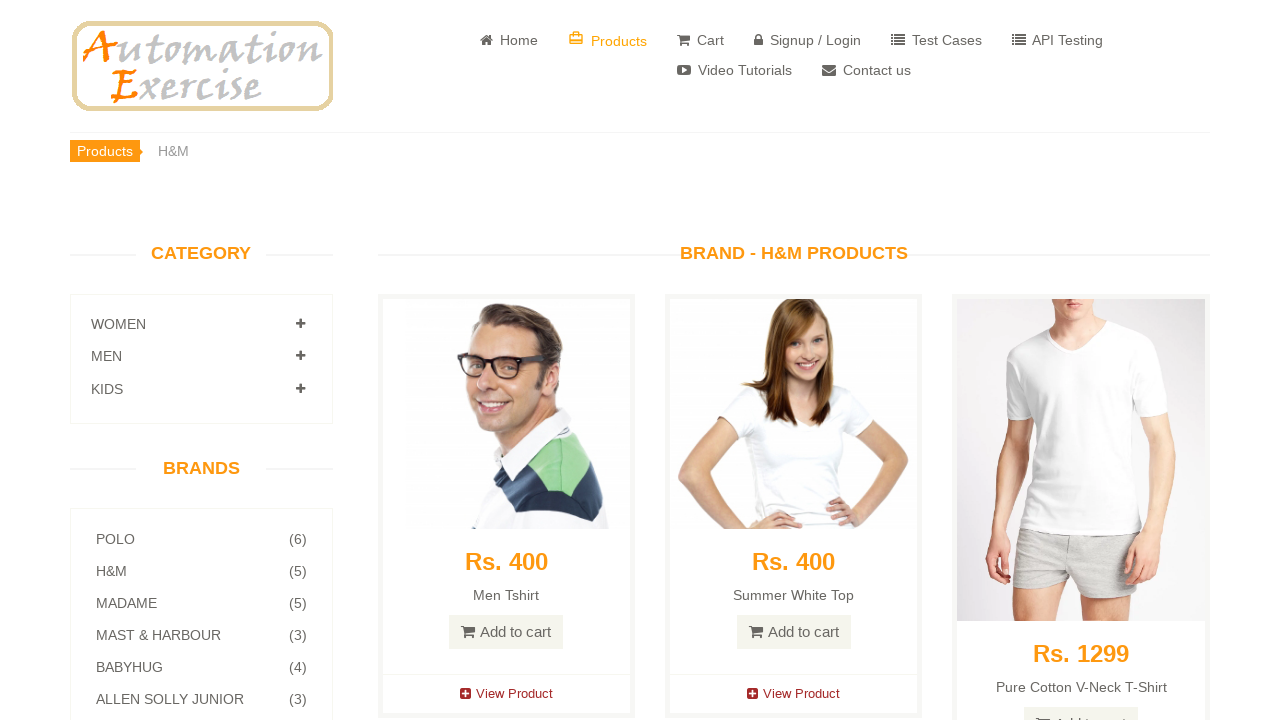

H&M brand products page loaded and title verified
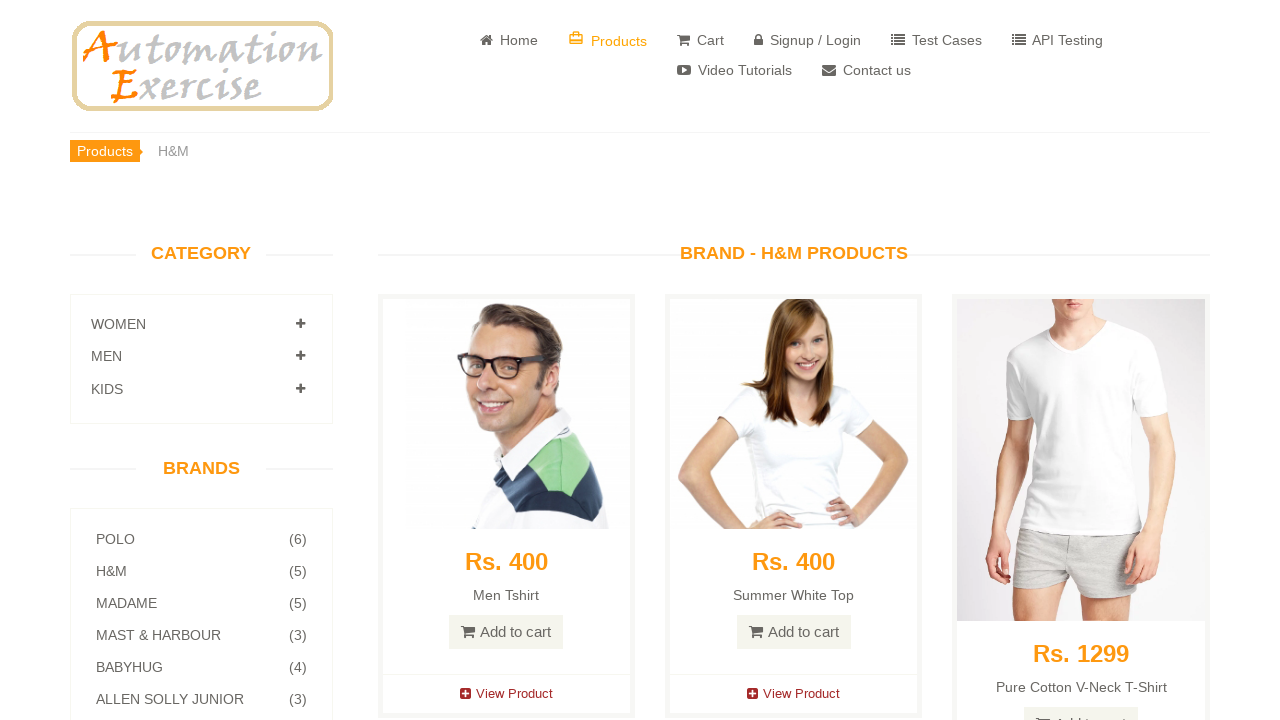

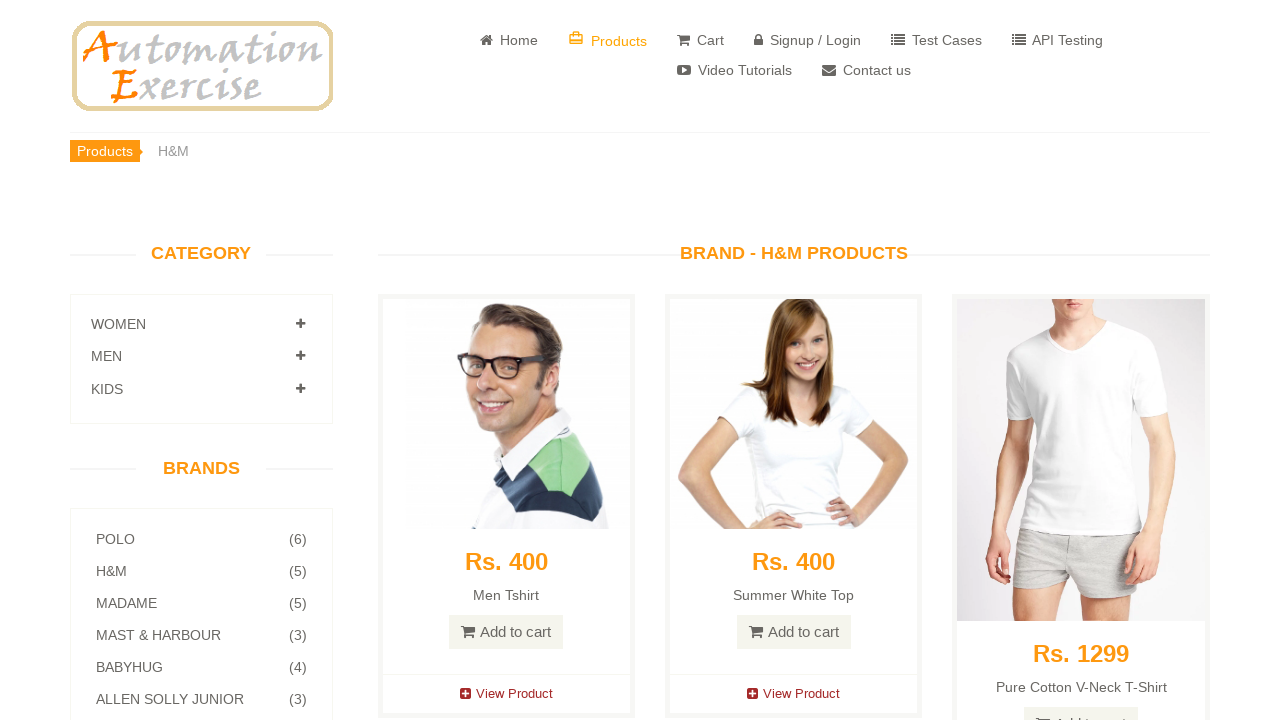